Tests static dropdown functionality by selecting options using three different methods: by index, by value, and by visible text

Starting URL: https://the-internet.herokuapp.com/dropdown

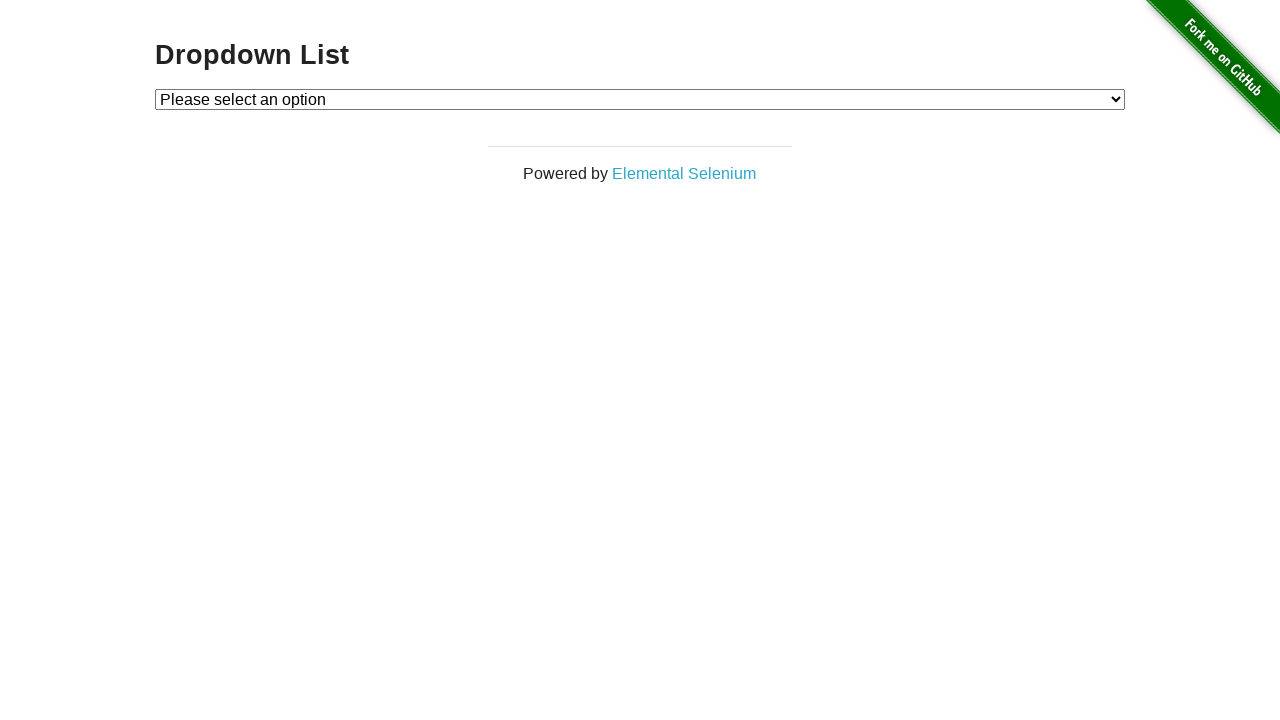

Selected Option 1 by index from static dropdown on #dropdown
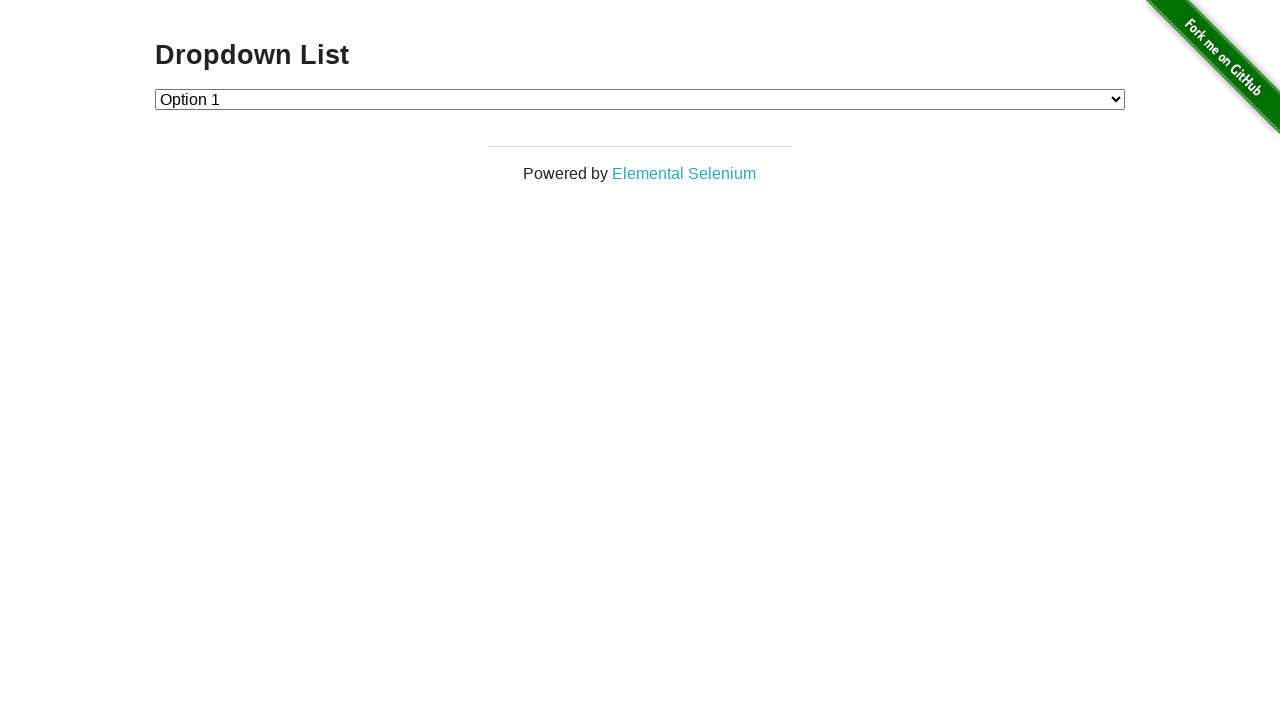

Selected Option 2 by value from static dropdown on #dropdown
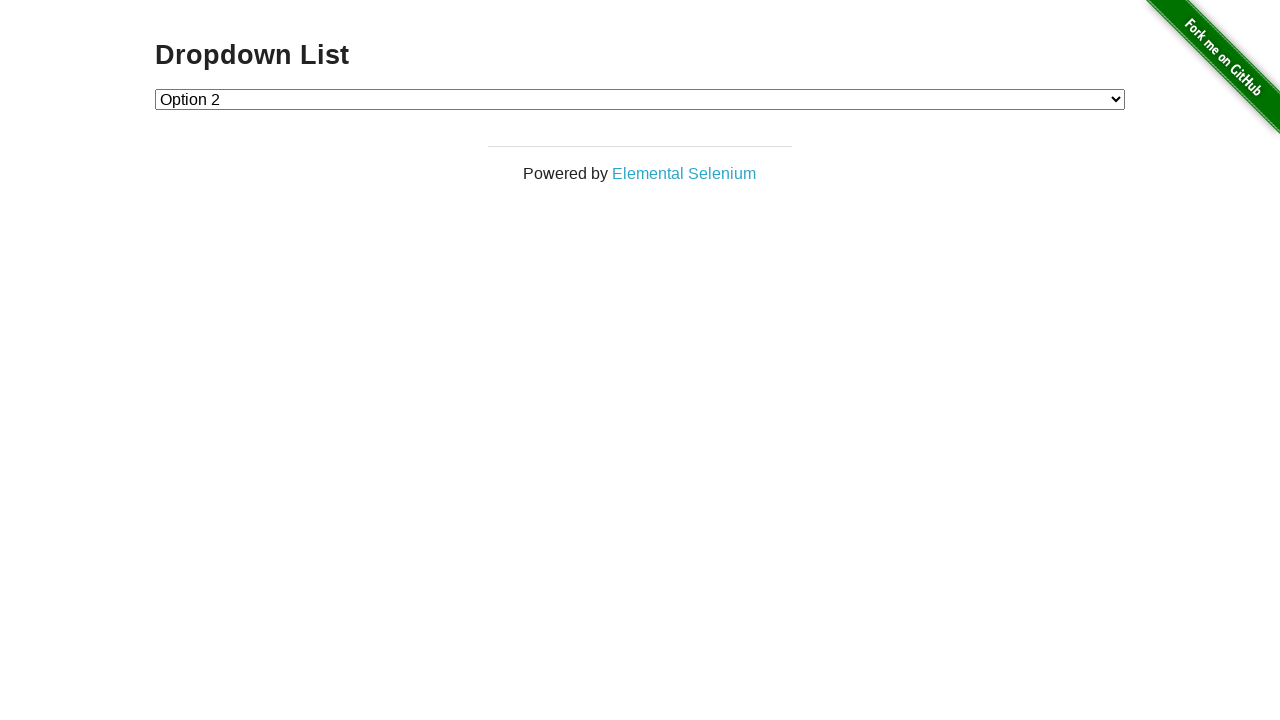

Selected Option 1 by visible text label from static dropdown on #dropdown
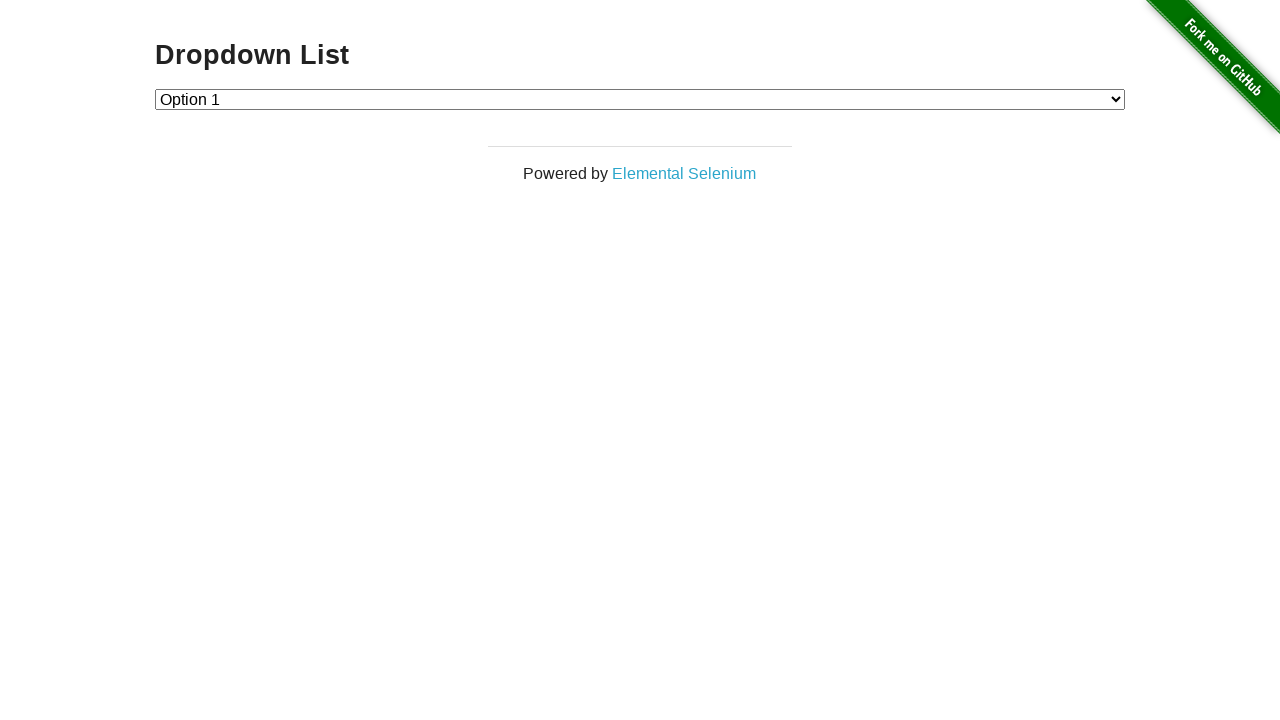

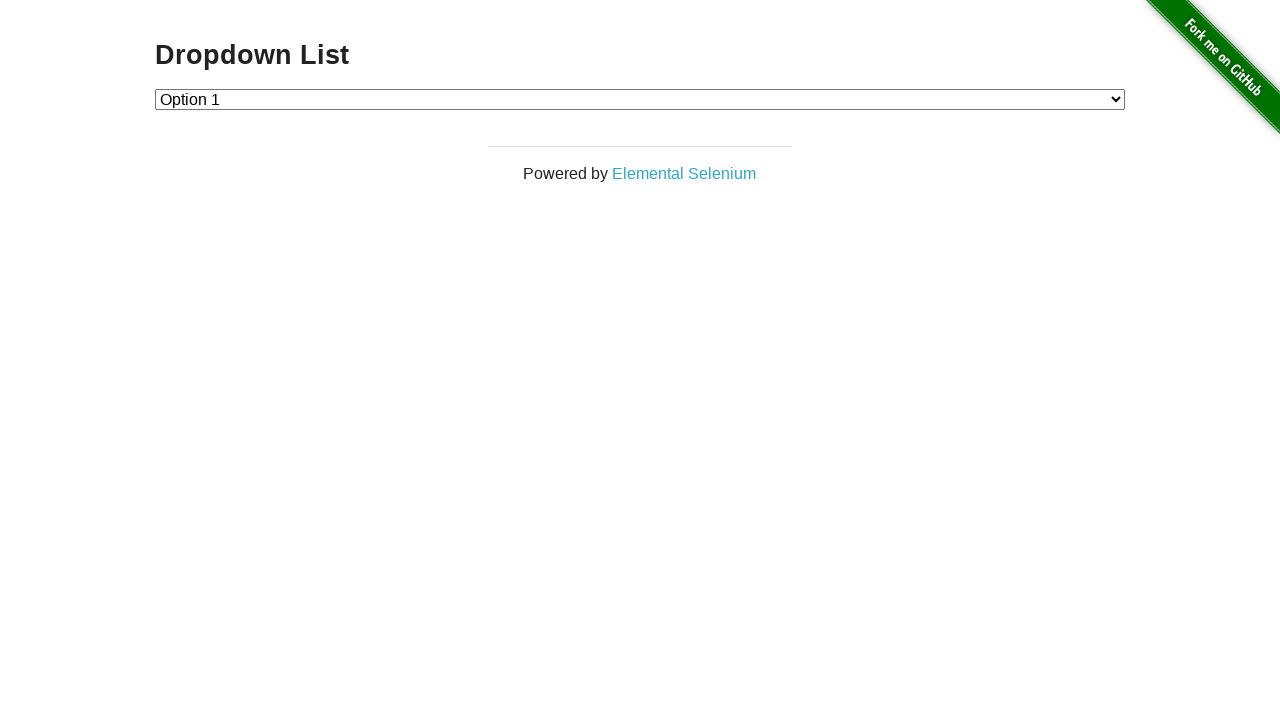